Tests the jQuery UI resizable widget by performing a drag-and-drop action on the resize handle to resize an element by 400 pixels horizontally and 300 pixels vertically.

Starting URL: https://jqueryui.com/resources/demos/resizable/default.html

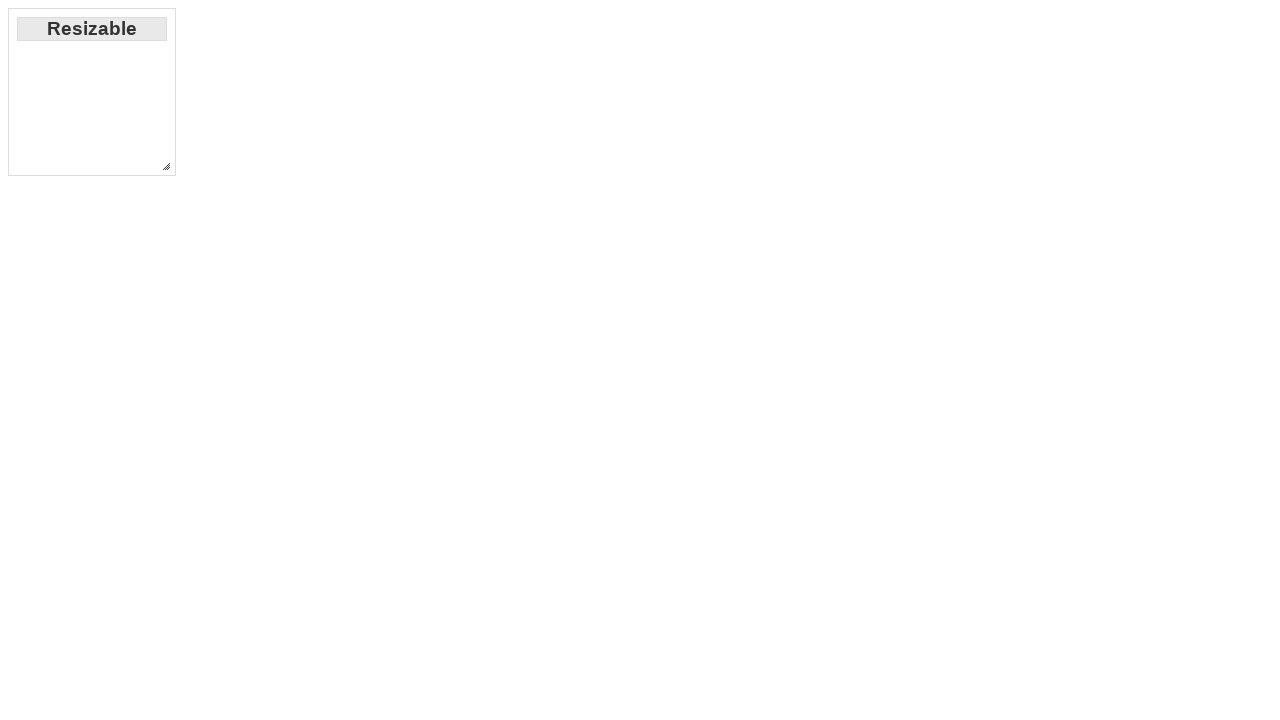

Located the resize handle (bottom-right corner grip)
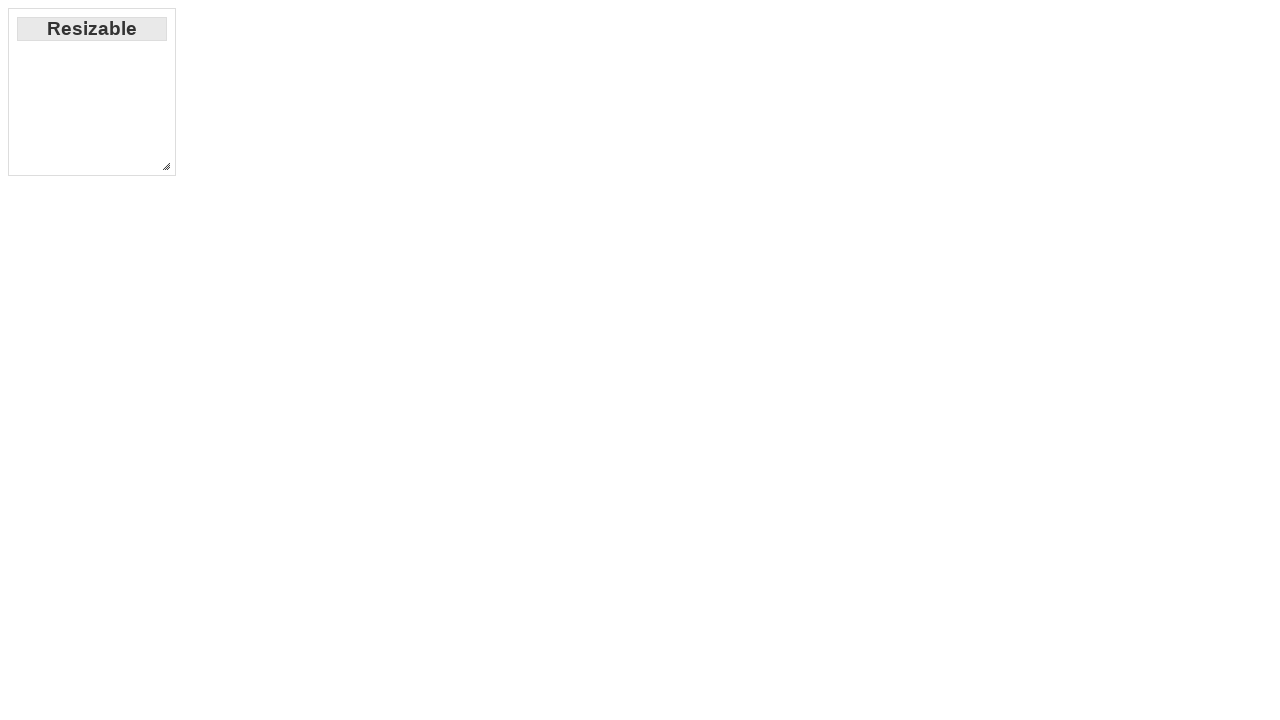

Resize handle is now visible
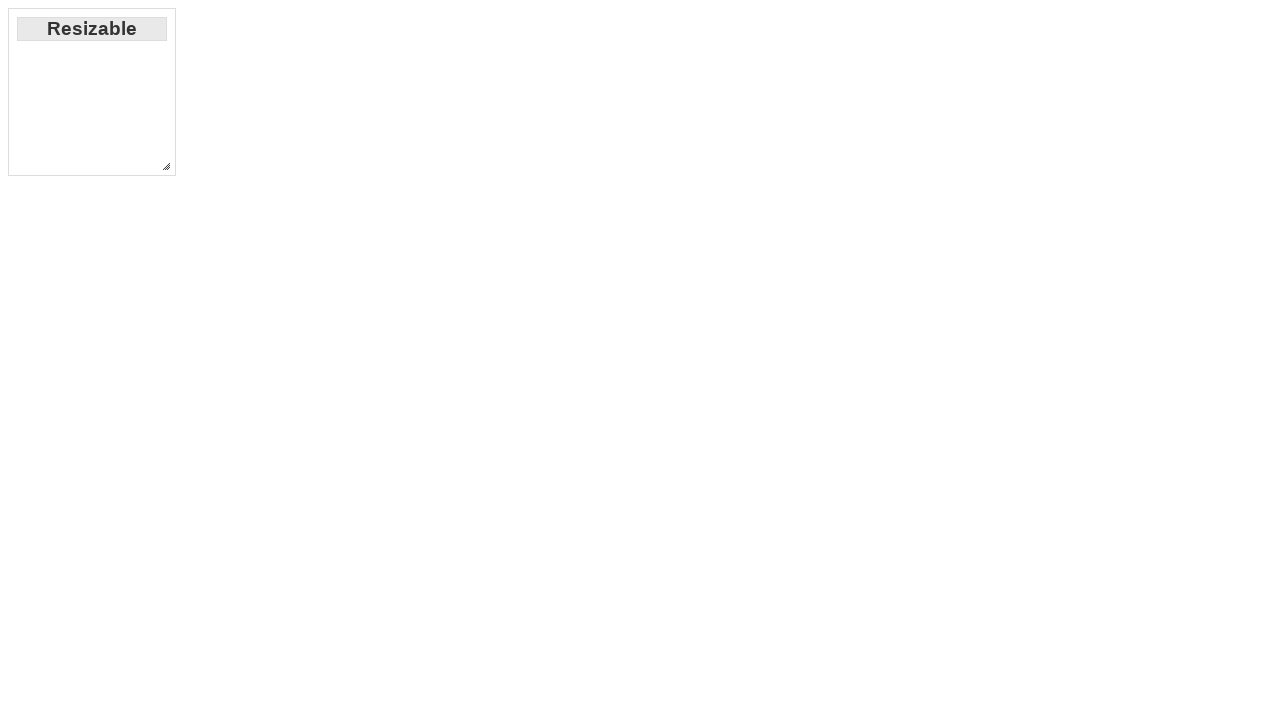

Retrieved bounding box of resize handle
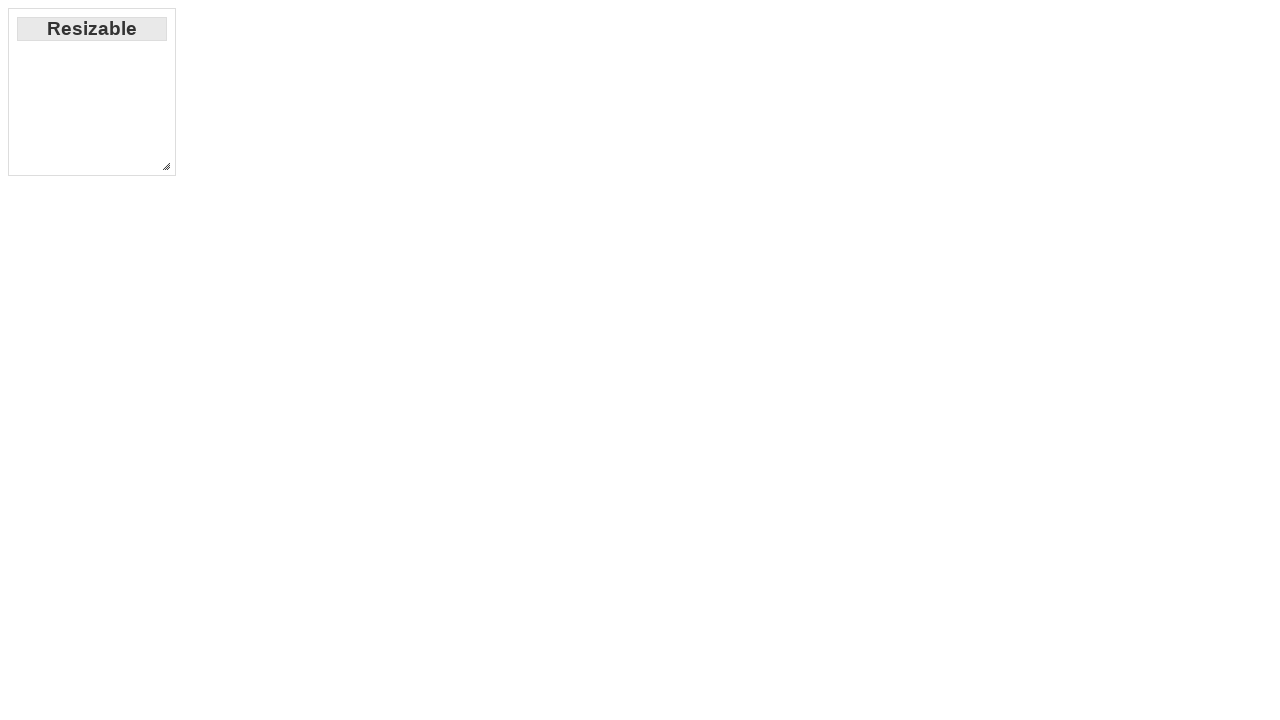

Moved mouse to center of resize handle at (166, 166)
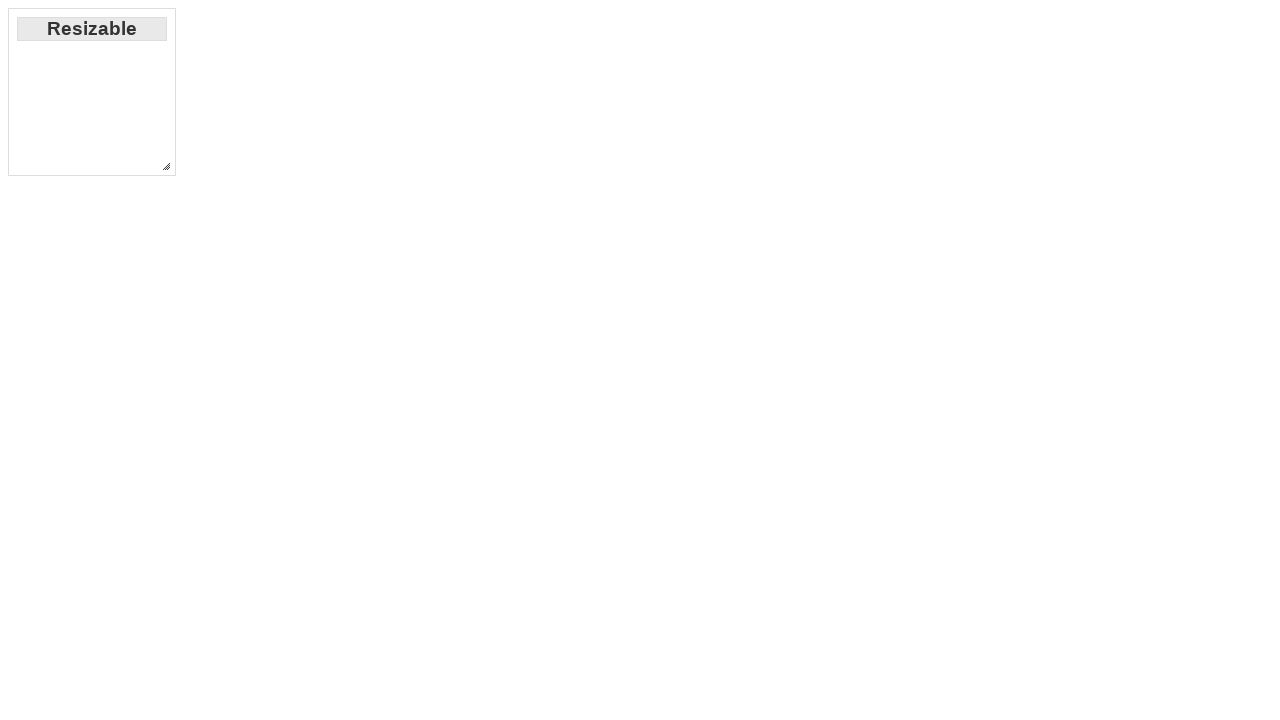

Mouse button pressed down on resize handle at (166, 166)
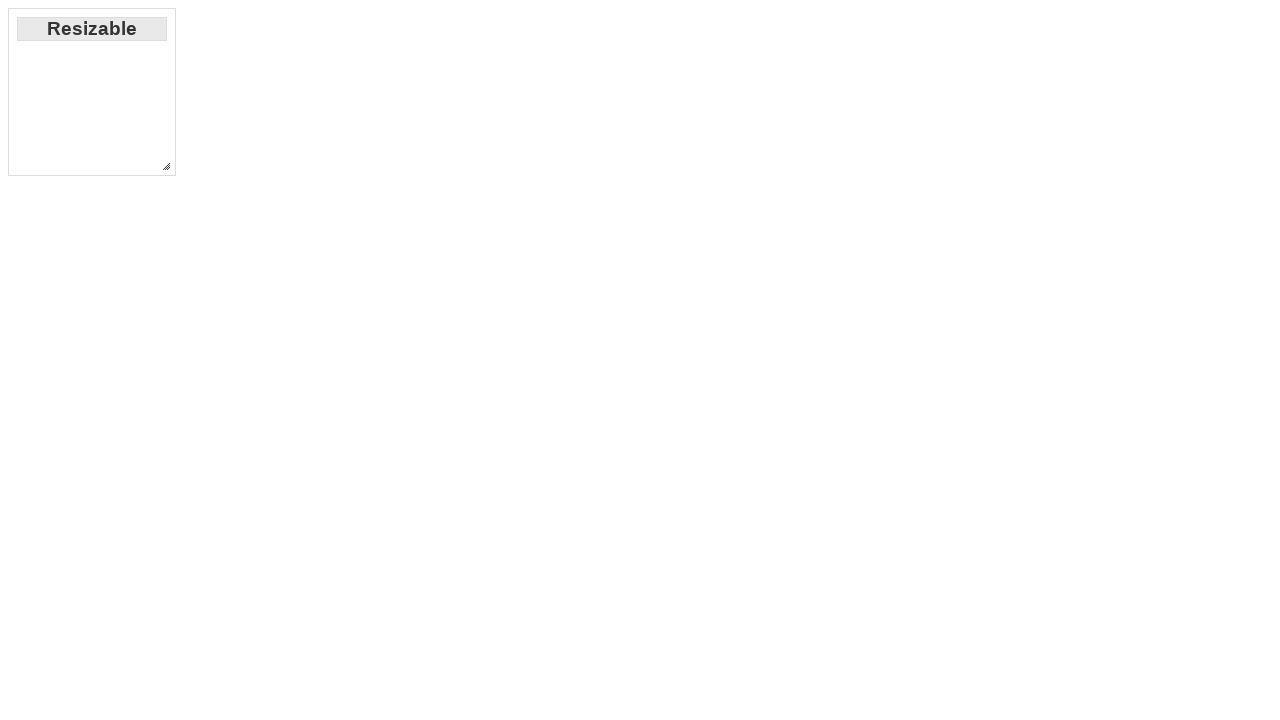

Dragged resize handle 400px horizontally and 300px vertically at (566, 466)
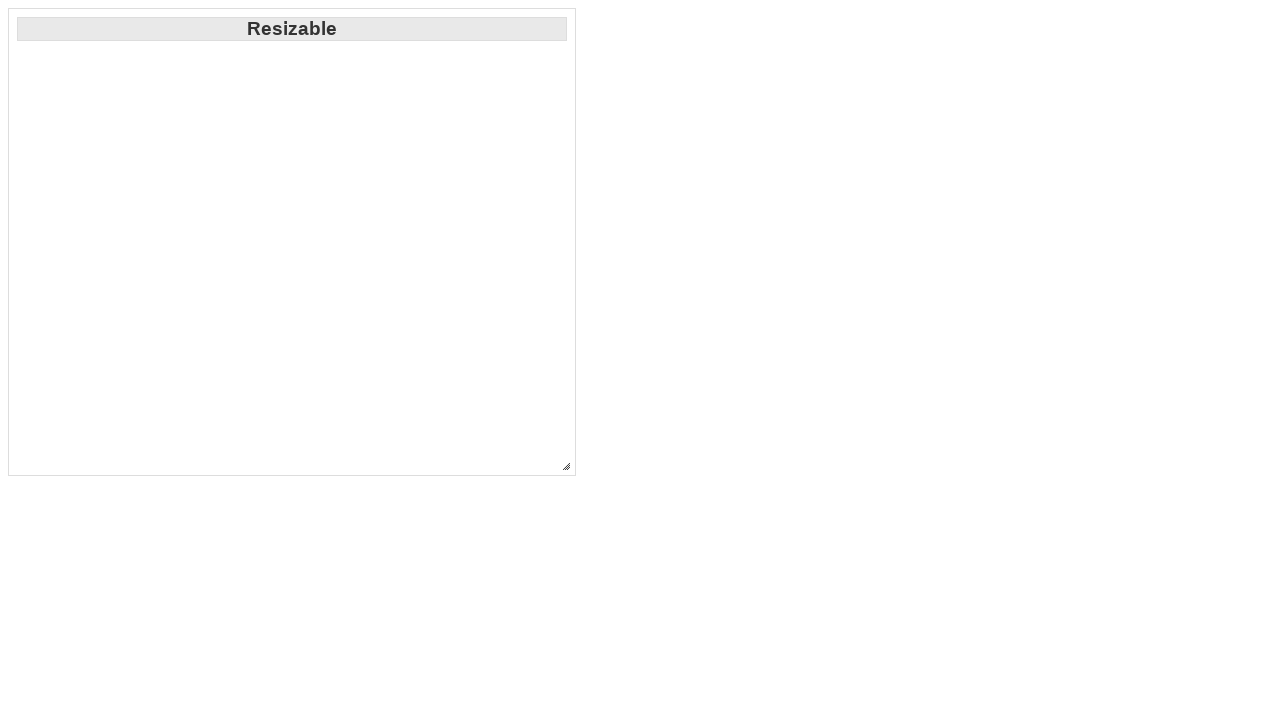

Mouse button released, element resized successfully at (566, 466)
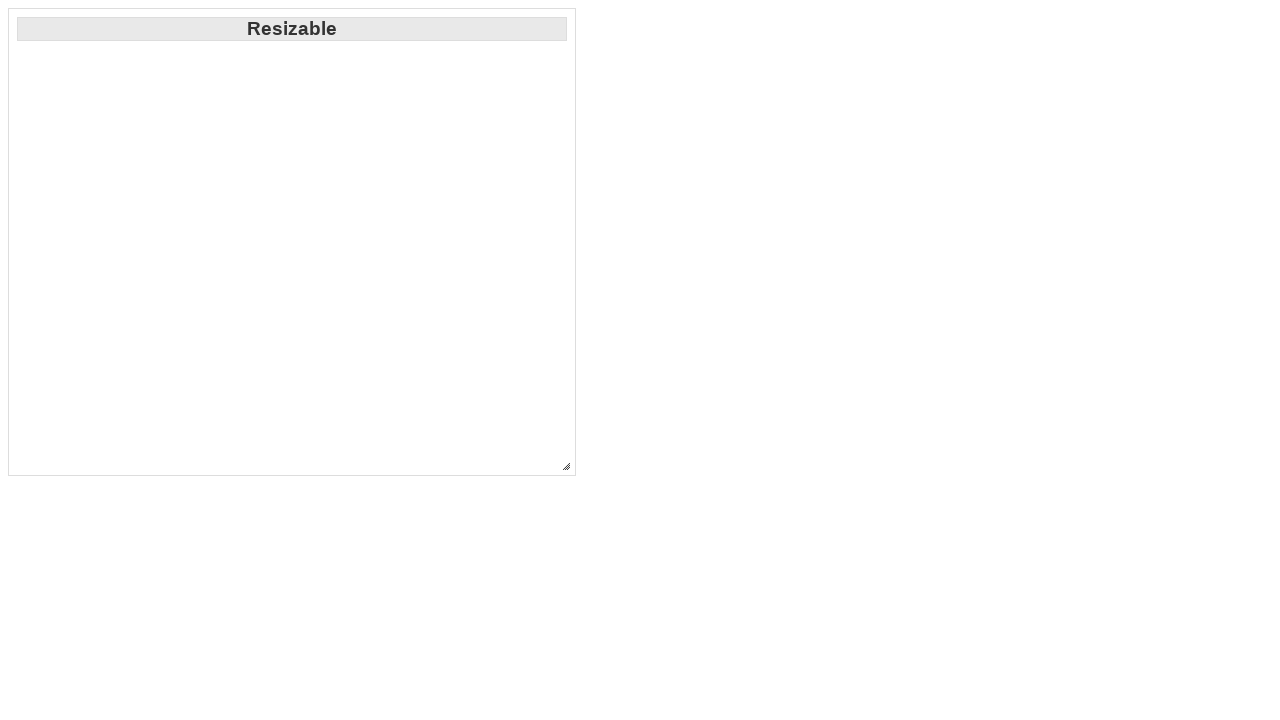

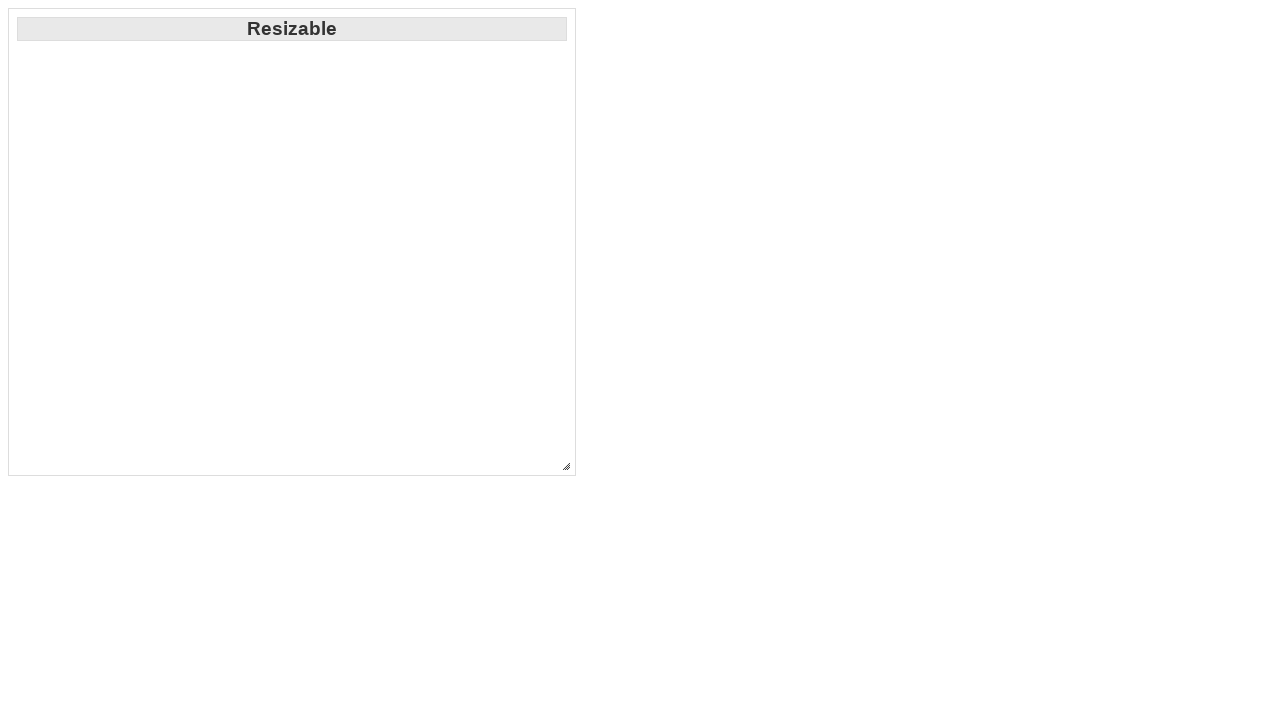